Tests that todo data persists after page reload

Starting URL: https://demo.playwright.dev/todomvc

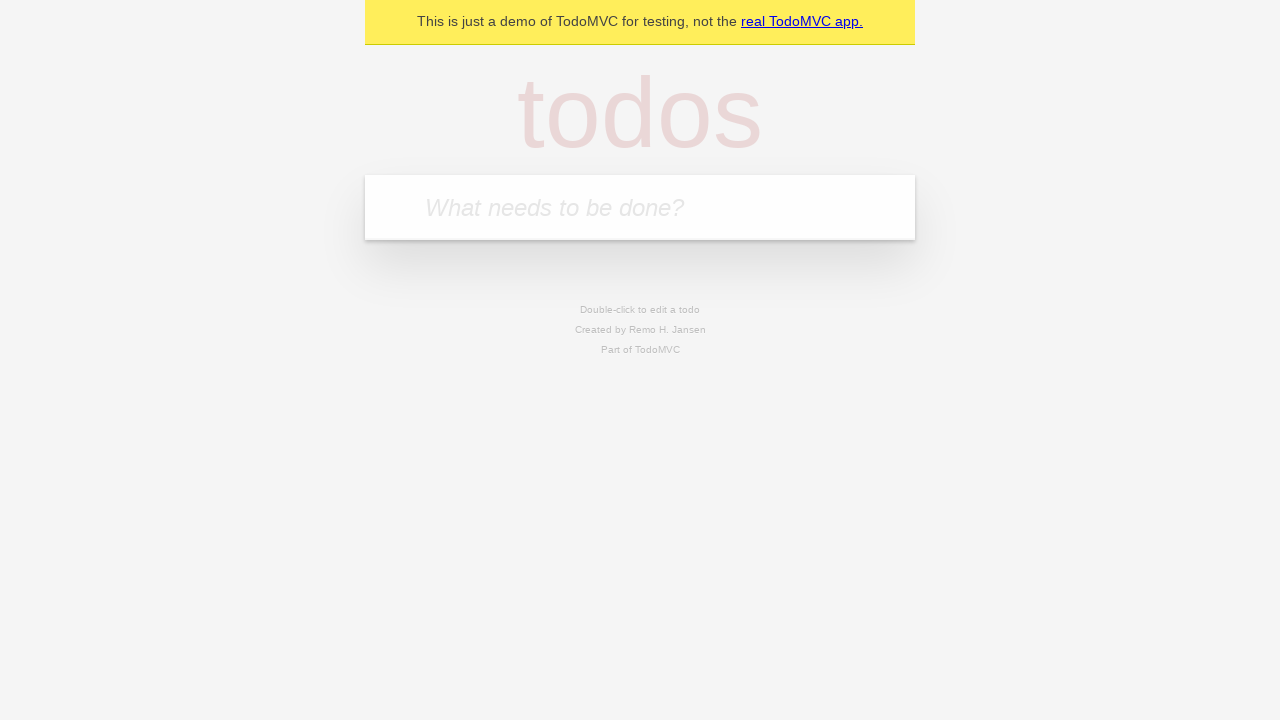

Filled todo input with 'buy some cheese' on internal:attr=[placeholder="What needs to be done?"i]
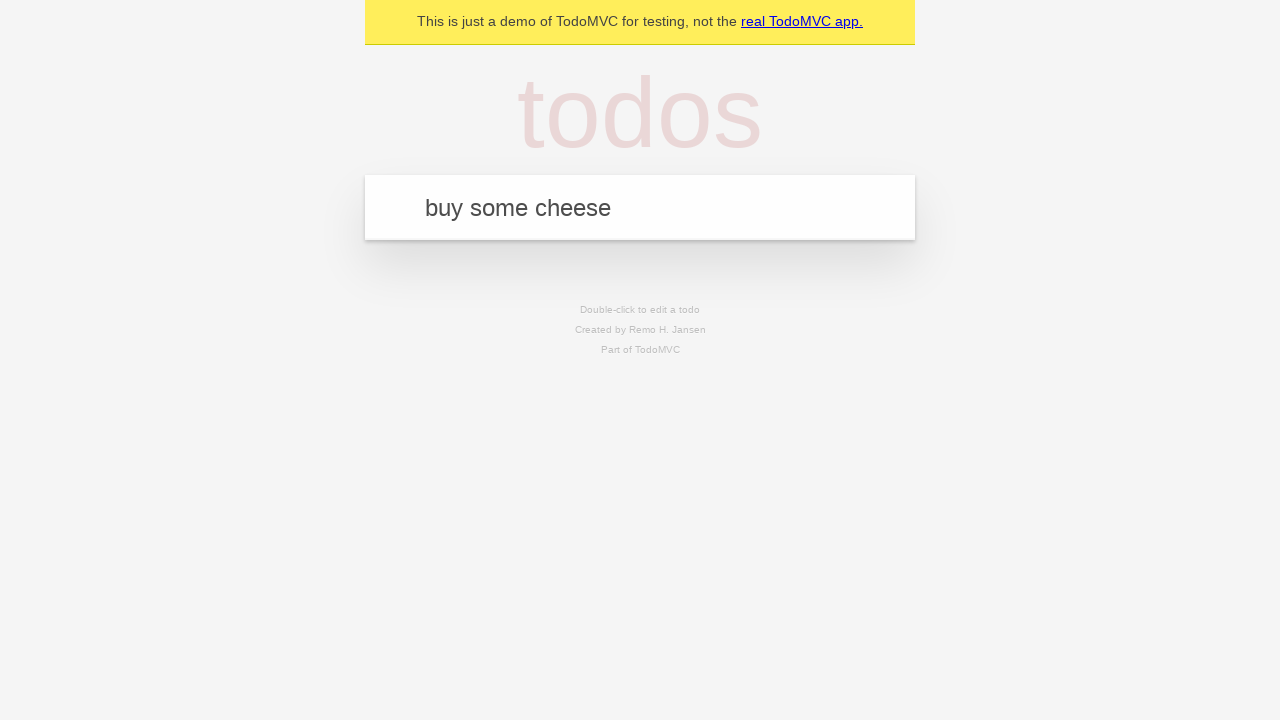

Pressed Enter to create first todo on internal:attr=[placeholder="What needs to be done?"i]
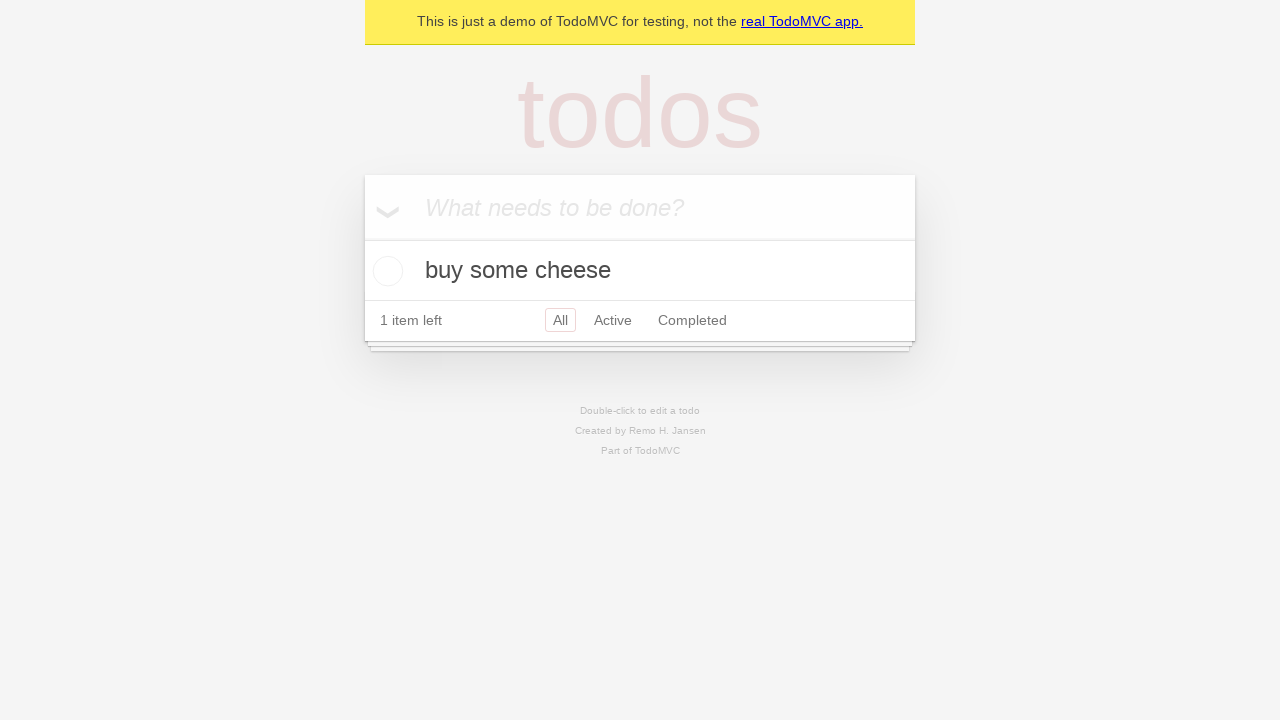

Filled todo input with 'feed the cat' on internal:attr=[placeholder="What needs to be done?"i]
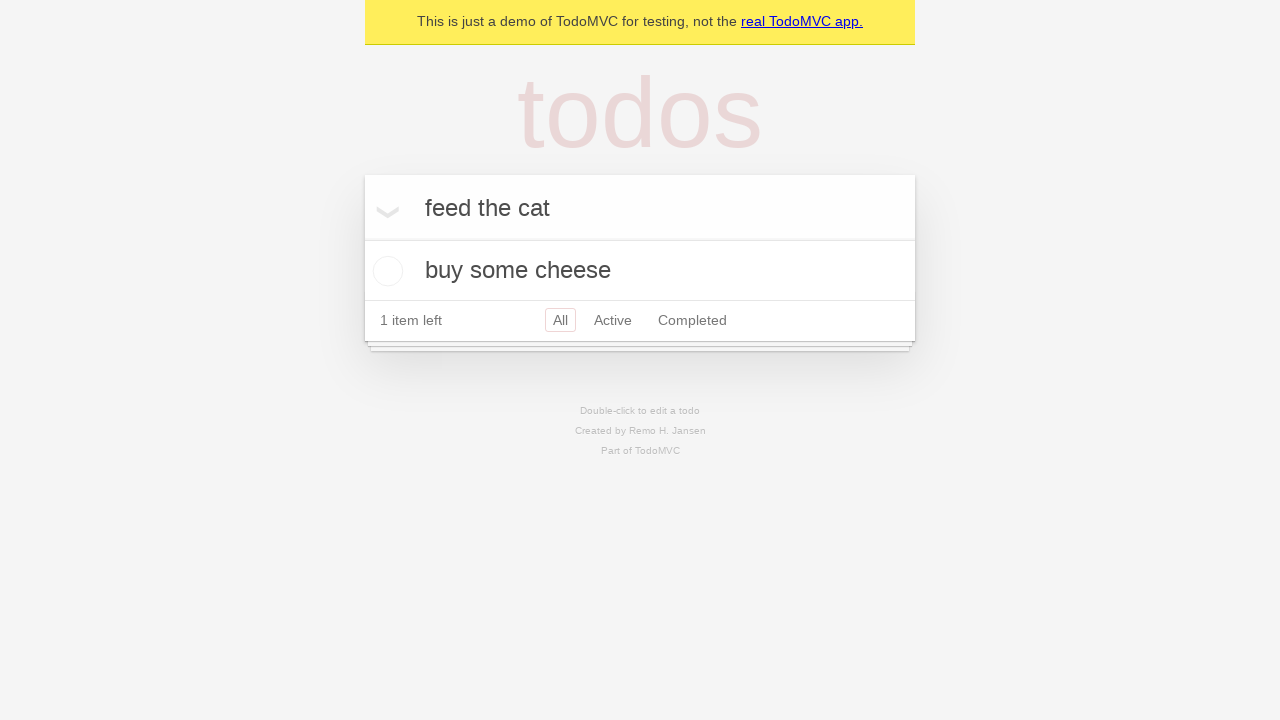

Pressed Enter to create second todo on internal:attr=[placeholder="What needs to be done?"i]
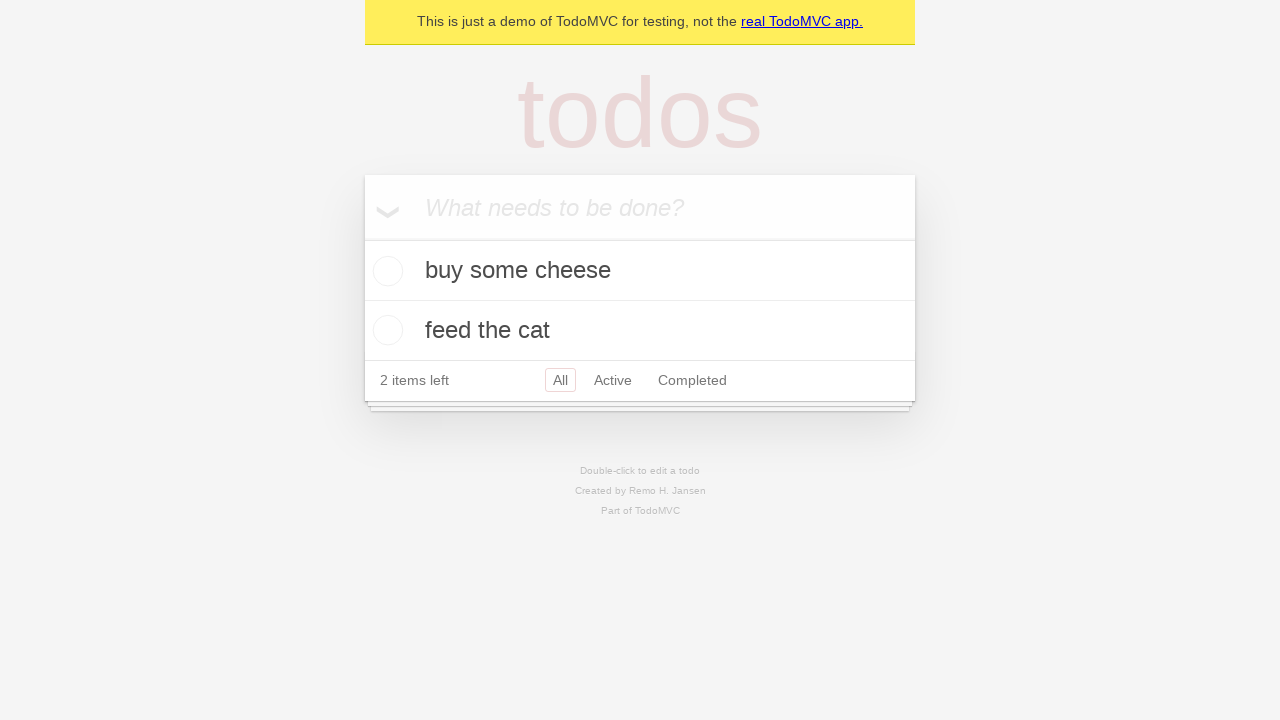

Checked first todo item at (385, 271) on [data-testid='todo-item'] >> nth=0 >> internal:role=checkbox
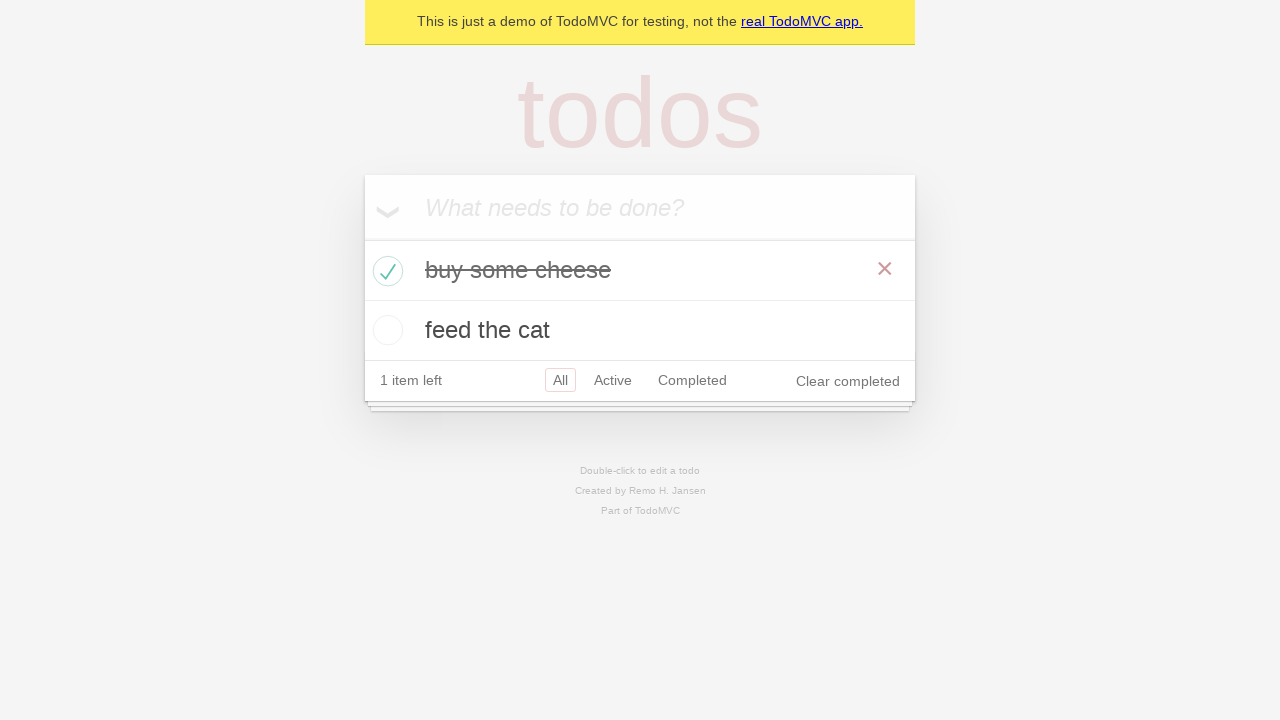

Reloaded the page
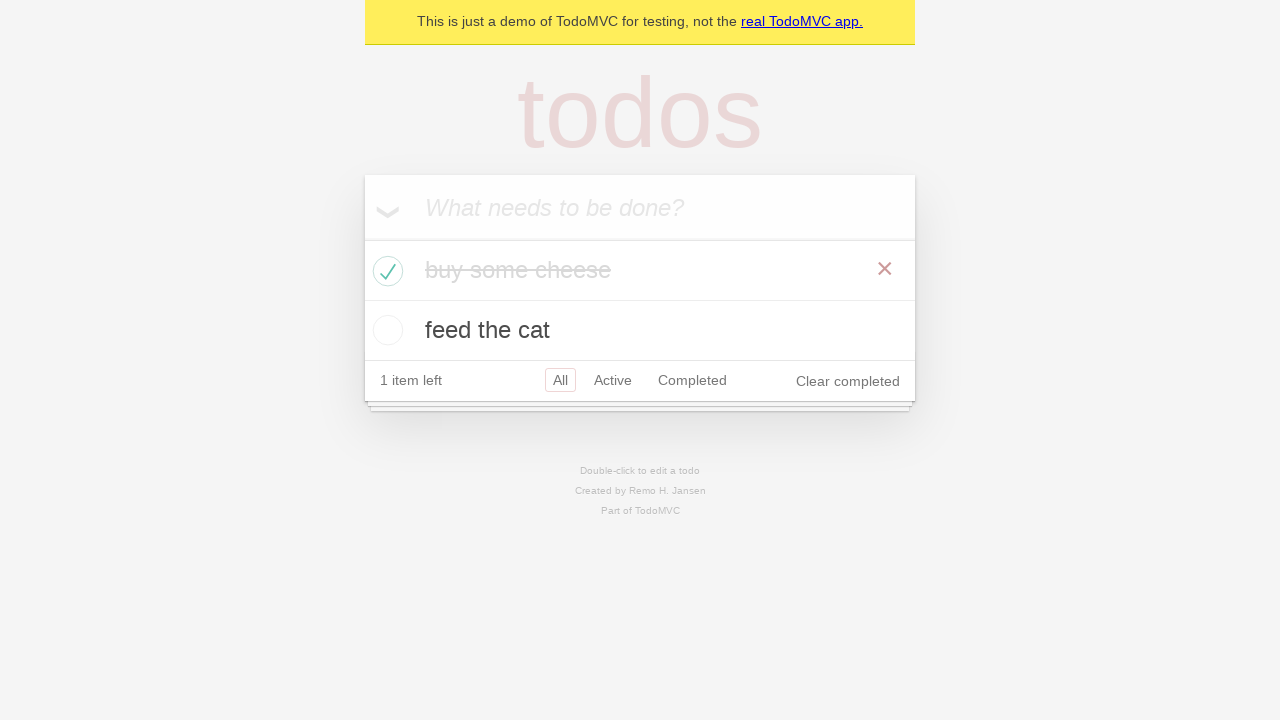

Waited for todos to load after page reload
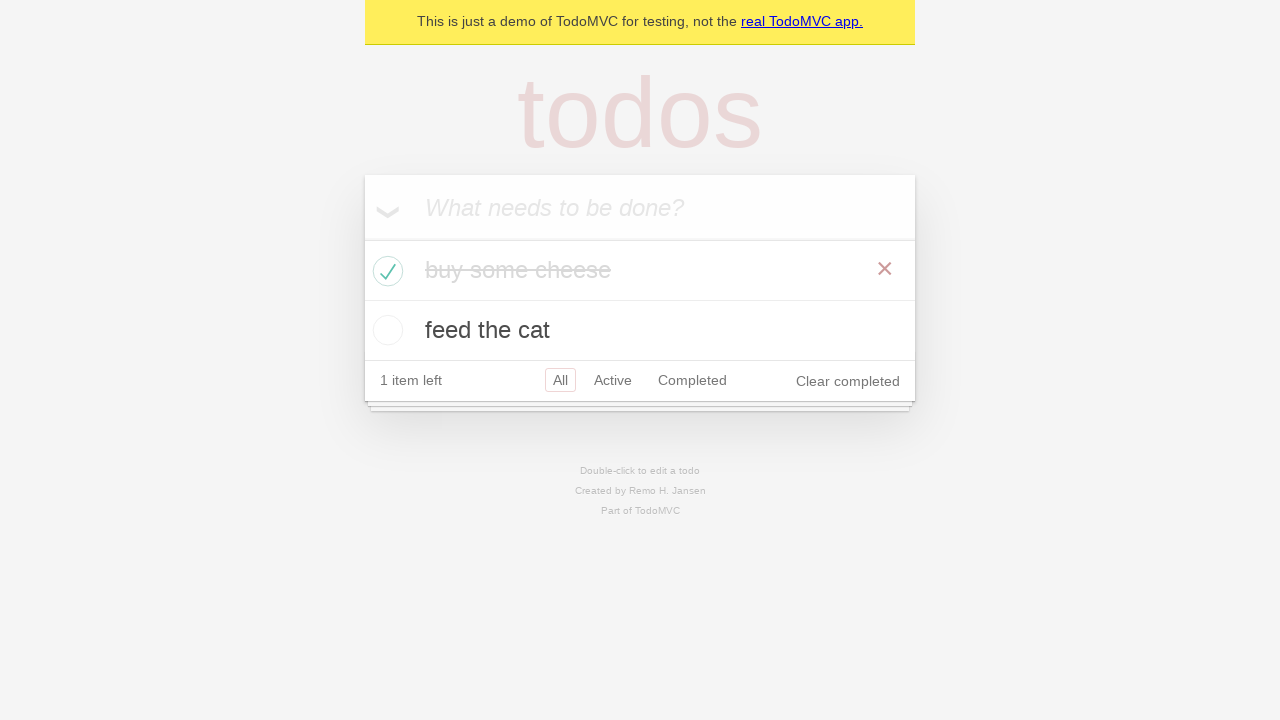

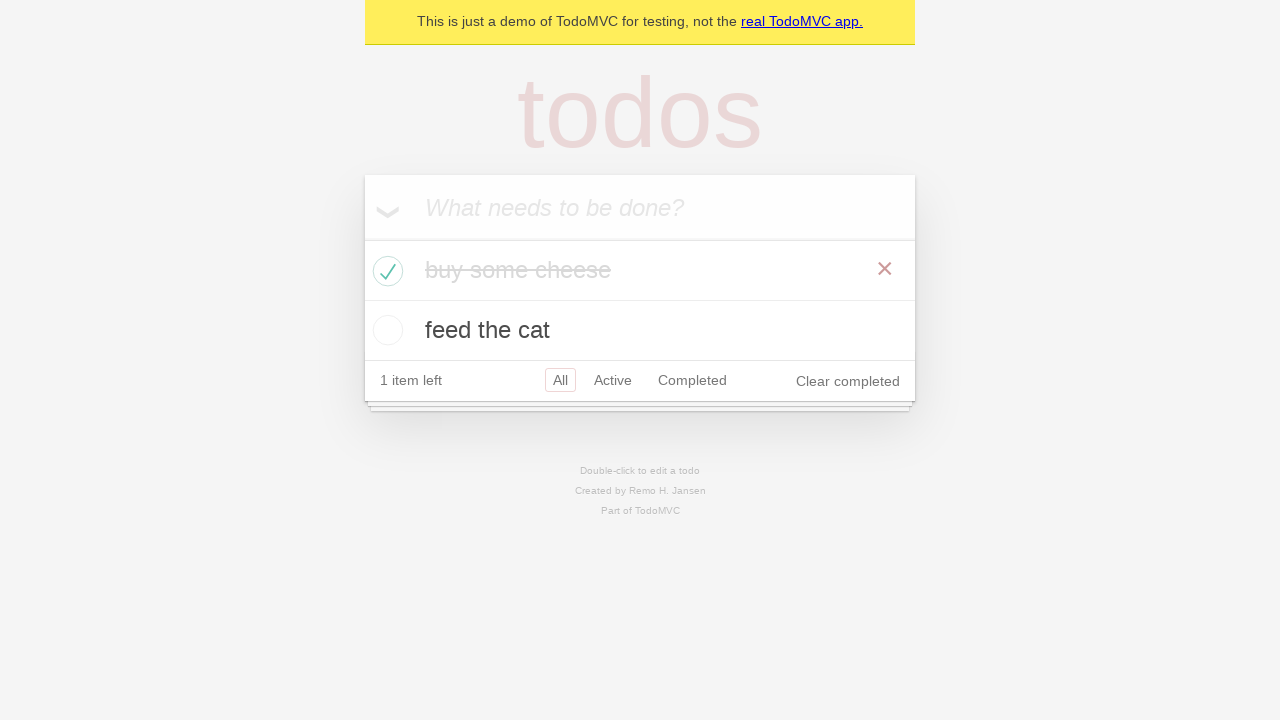